Tests JavaScript alert handling by entering a name, triggering an alert, accepting it, then triggering a confirm dialog on a practice automation website.

Starting URL: https://rahulshettyacademy.com/AutomationPractice/

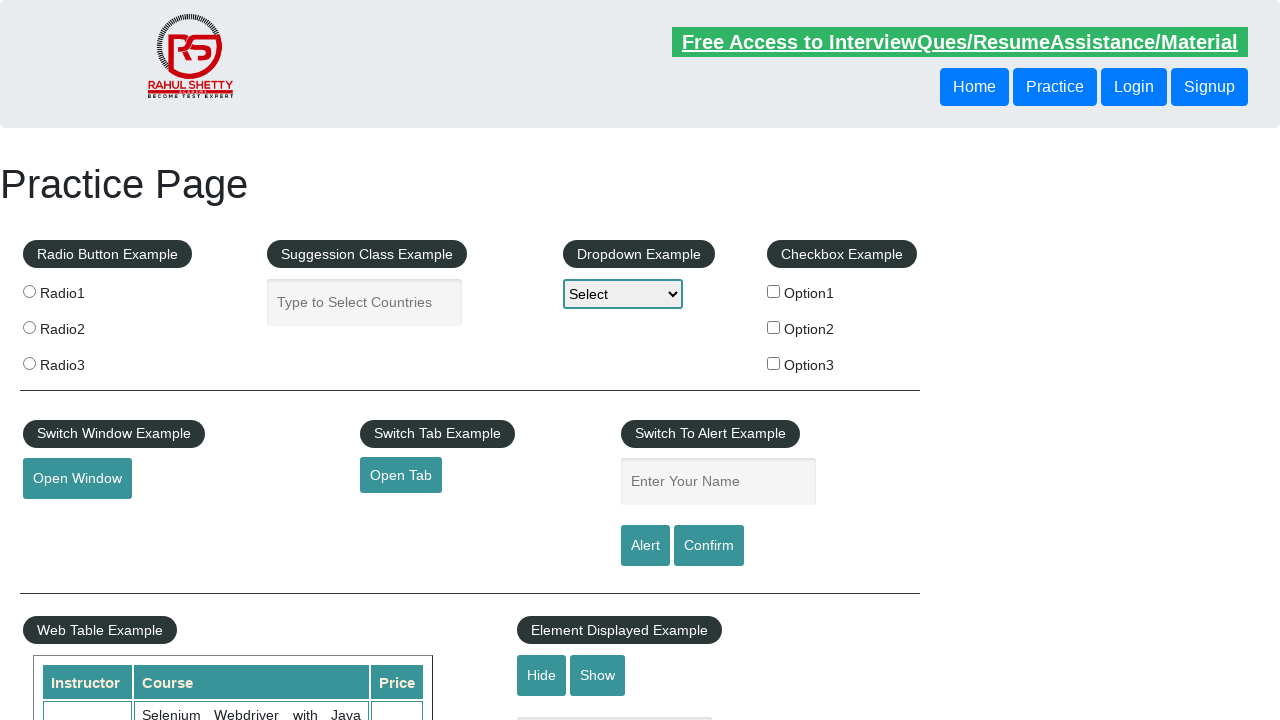

Filled name field with 'Surbhi' on #name
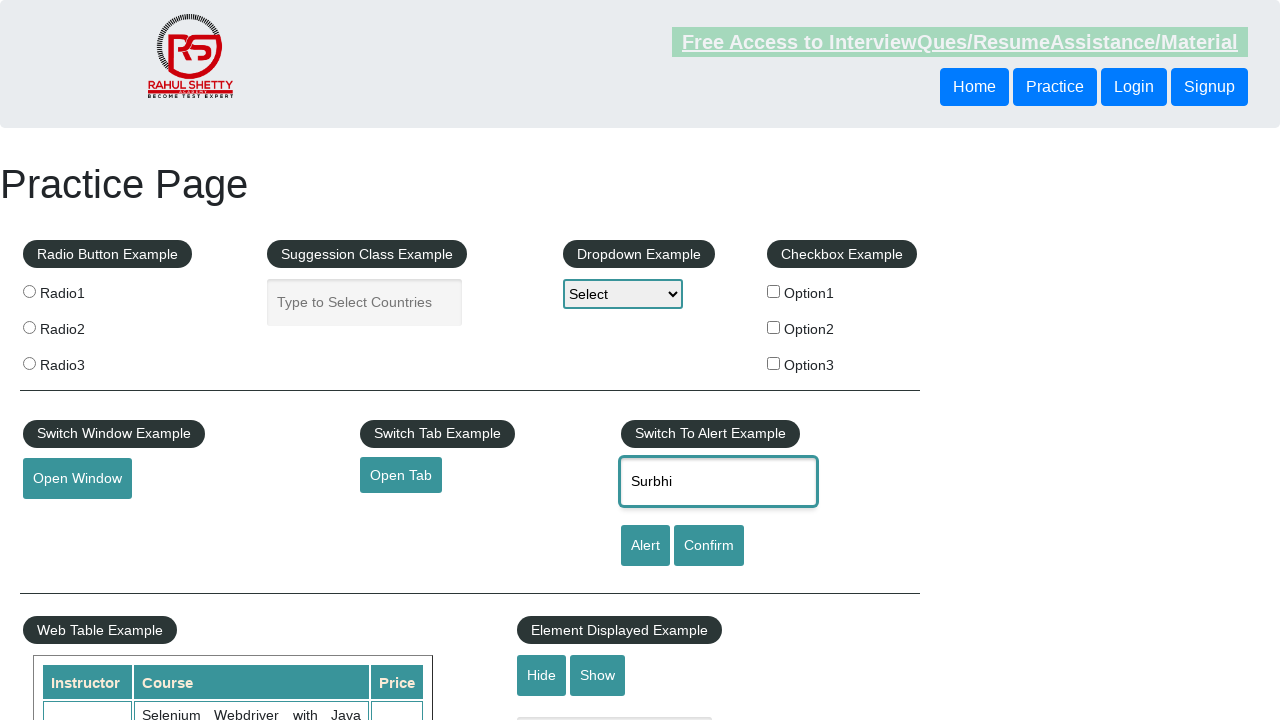

Triggered and accepted JavaScript alert dialog at (645, 546) on [id='alertbtn']
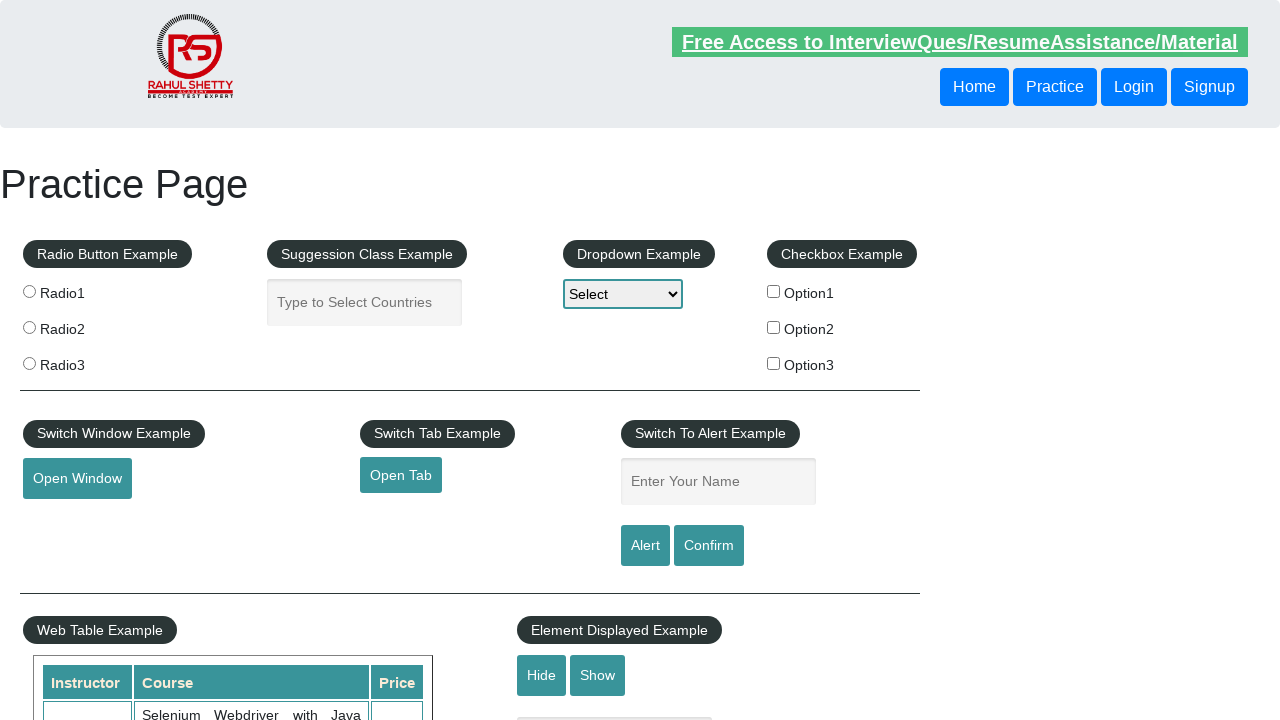

Waited 500ms for alert to be processed
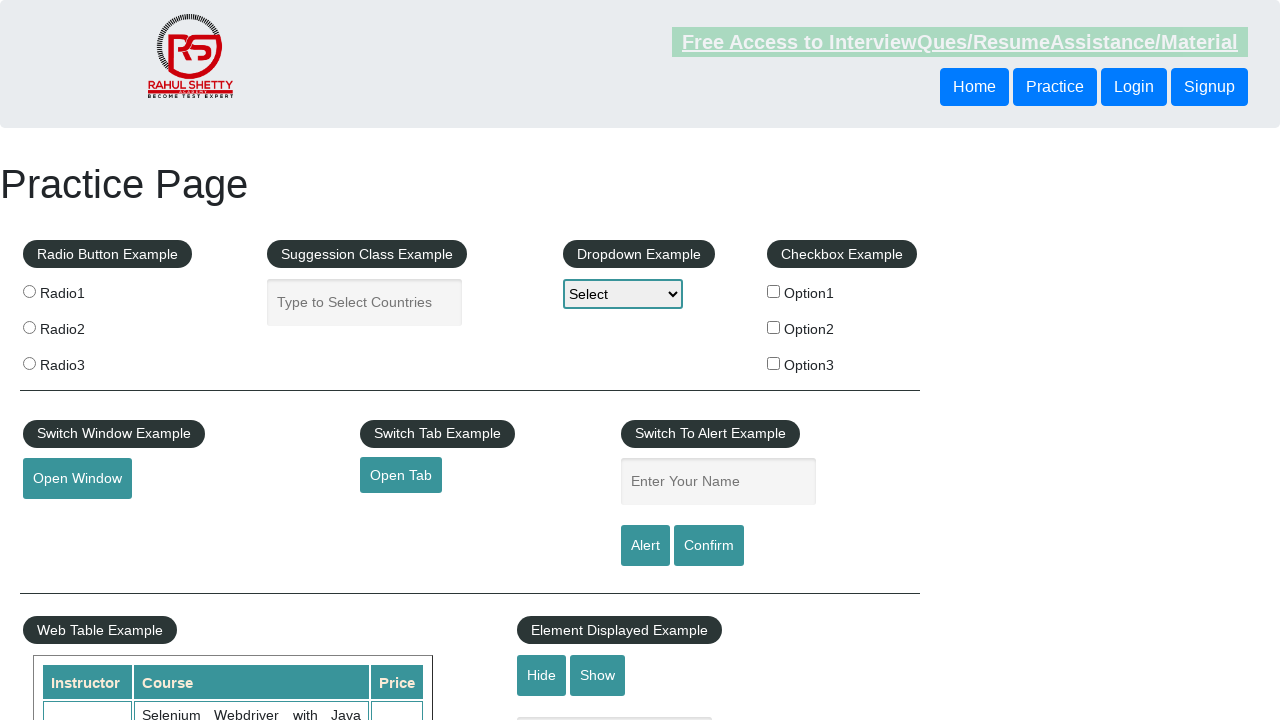

Triggered and accepted confirm dialog at (709, 546) on #confirmbtn
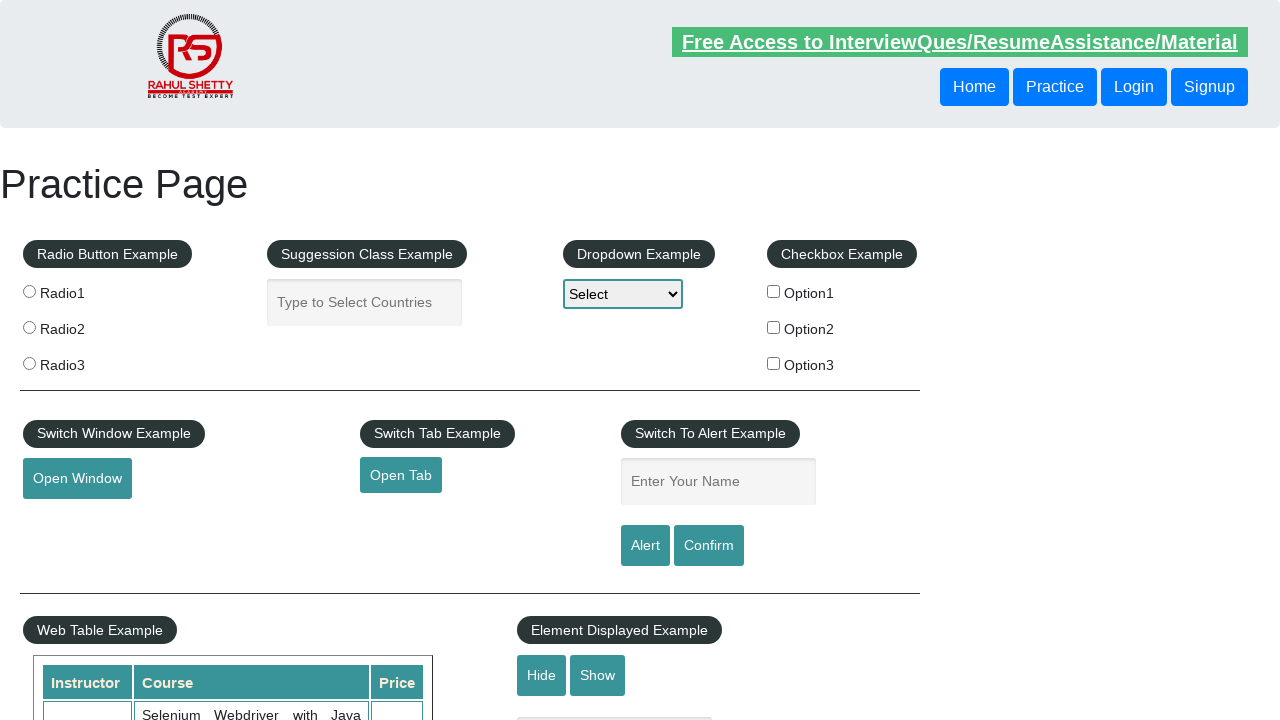

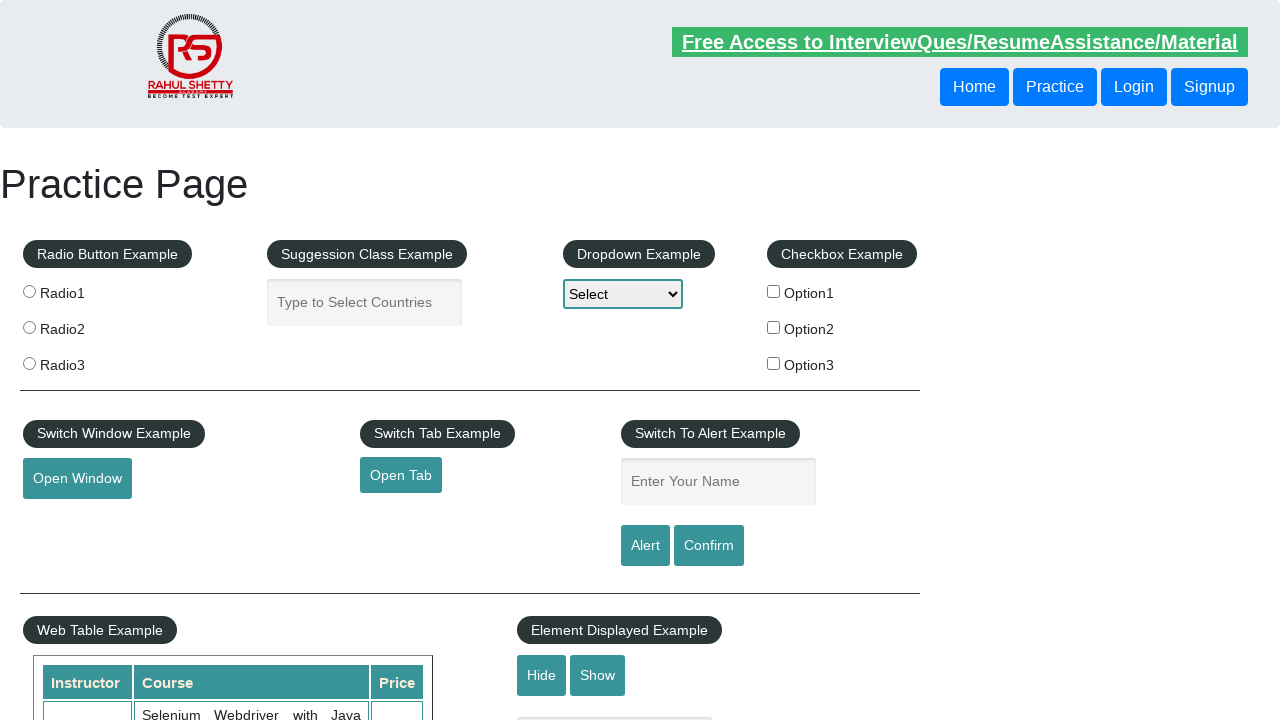